Searches for a destination on Booking.com by locating the search box using ID selector

Starting URL: https://www.booking.com/index.html?aid=1535084&label=enin-edge-ntp-topsites-curate-ana

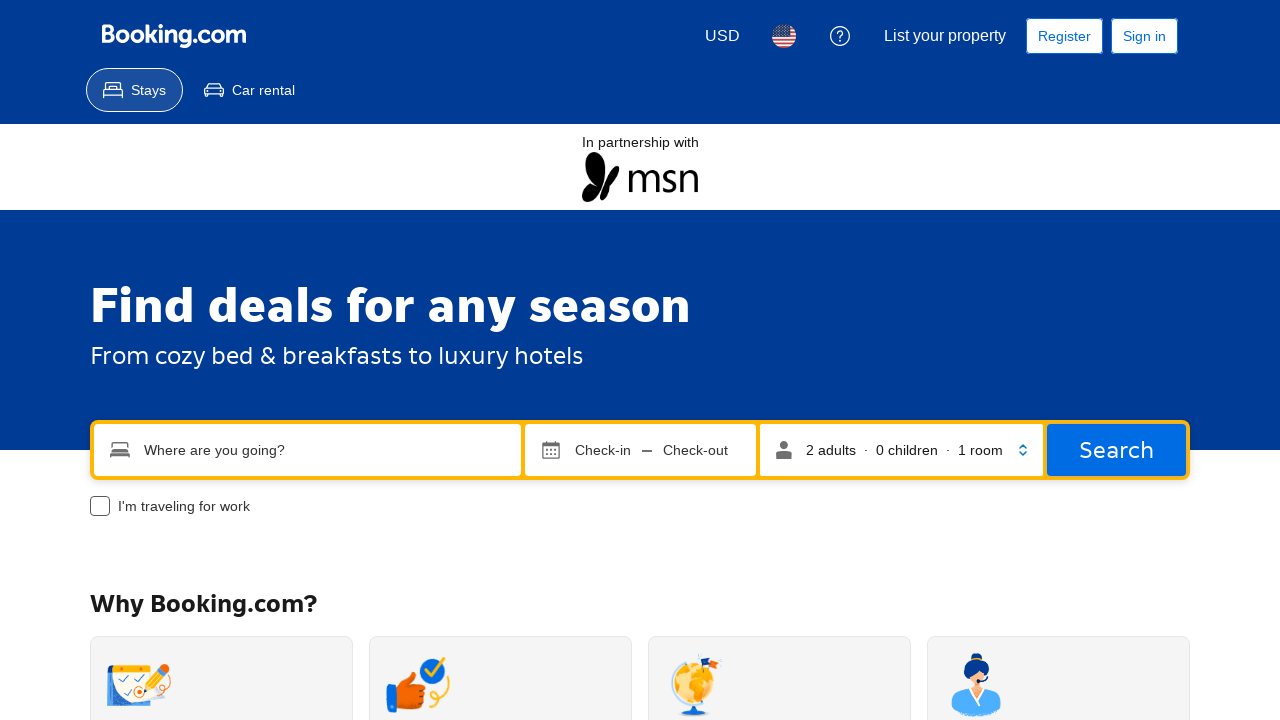

Filled search box (ID: ss) with destination 'hyderabad' on #ss
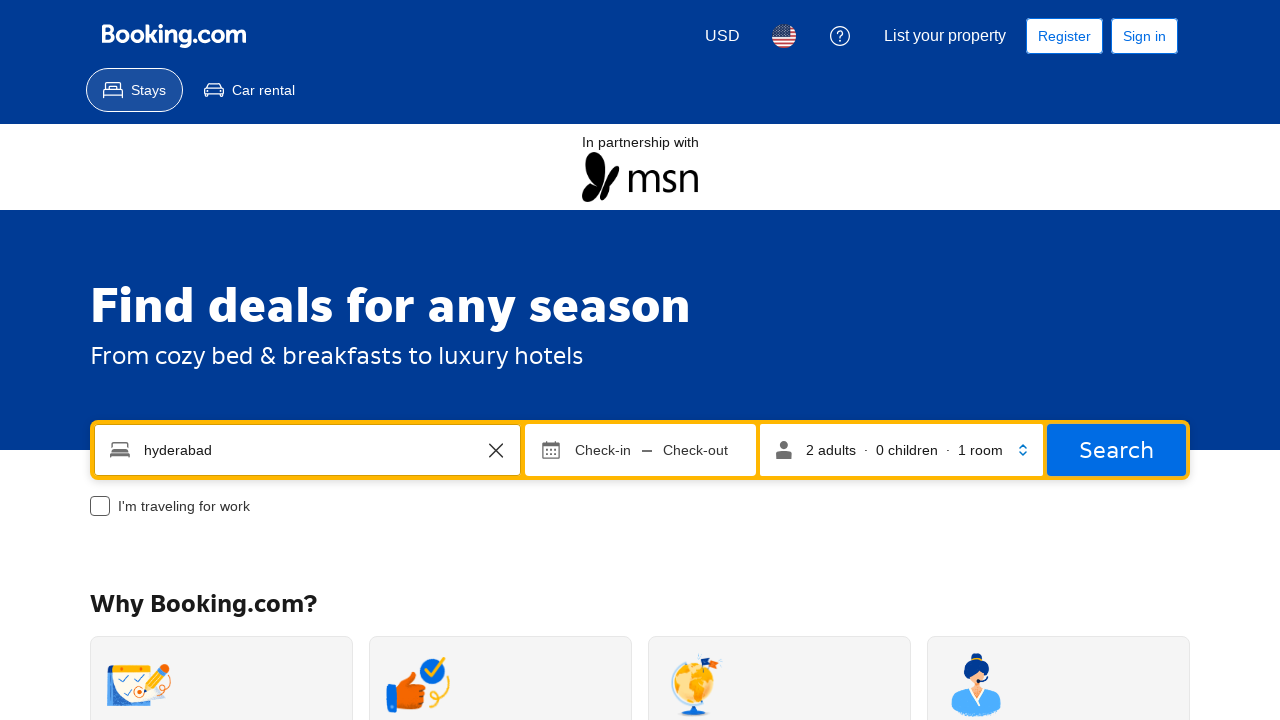

Waited 6 seconds for search results to load
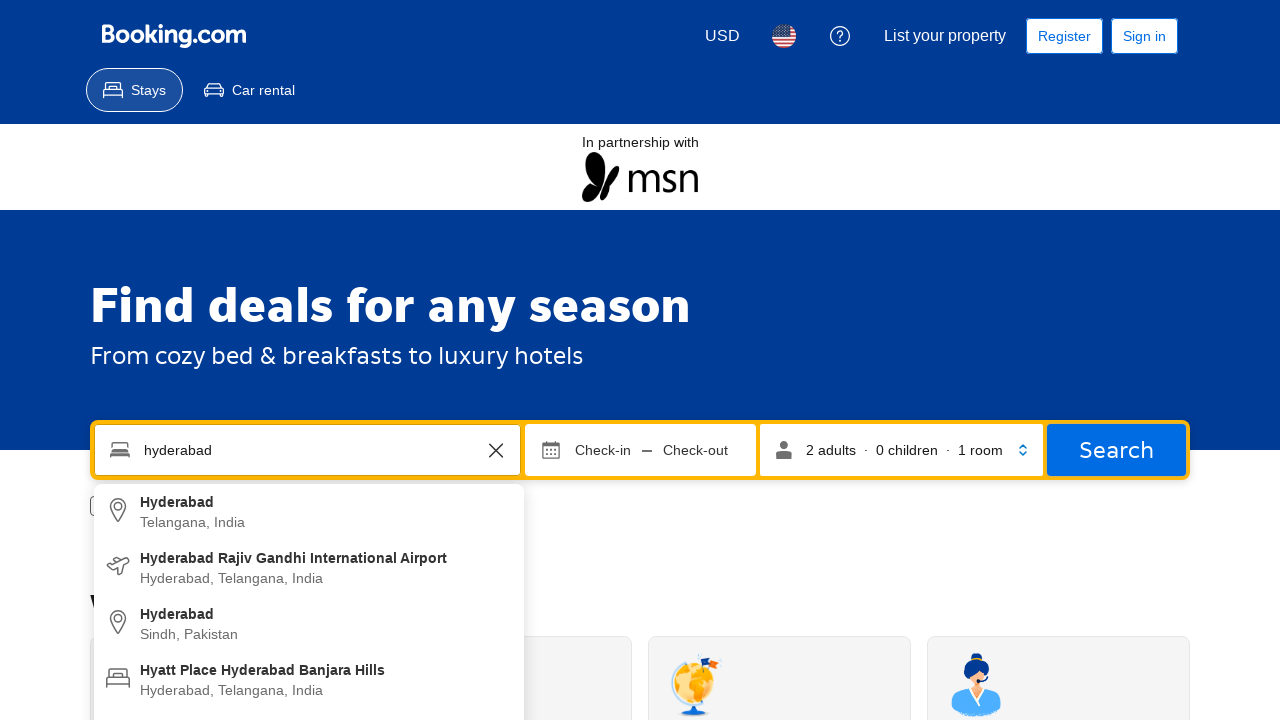

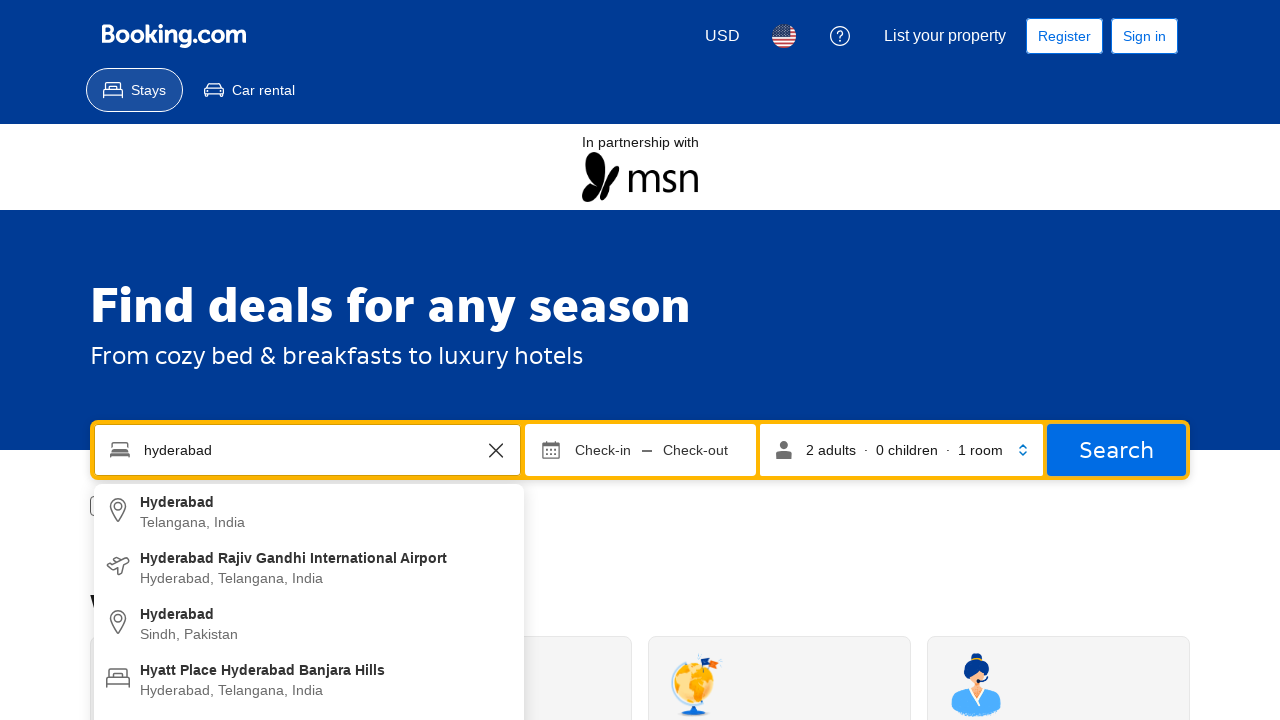